Tests file upload functionality by selecting a file and clicking the upload button on a file upload form

Starting URL: https://the-internet.herokuapp.com/upload

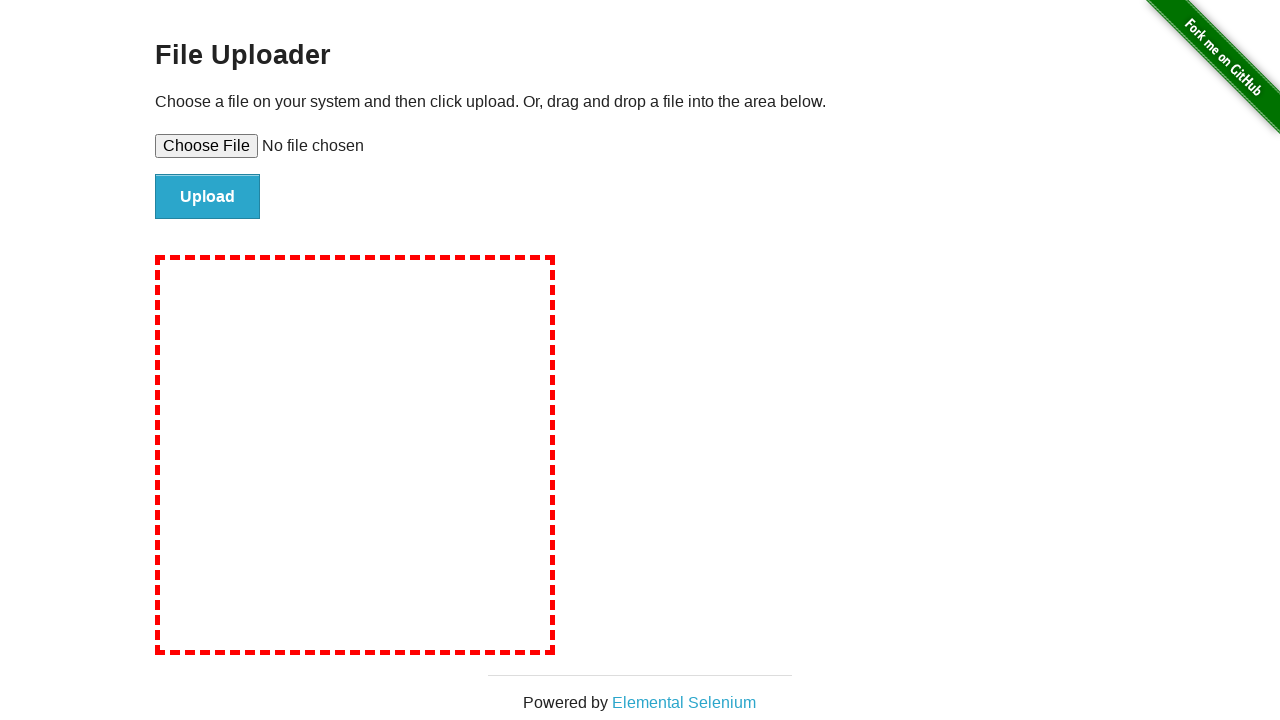

Created temporary test file for upload
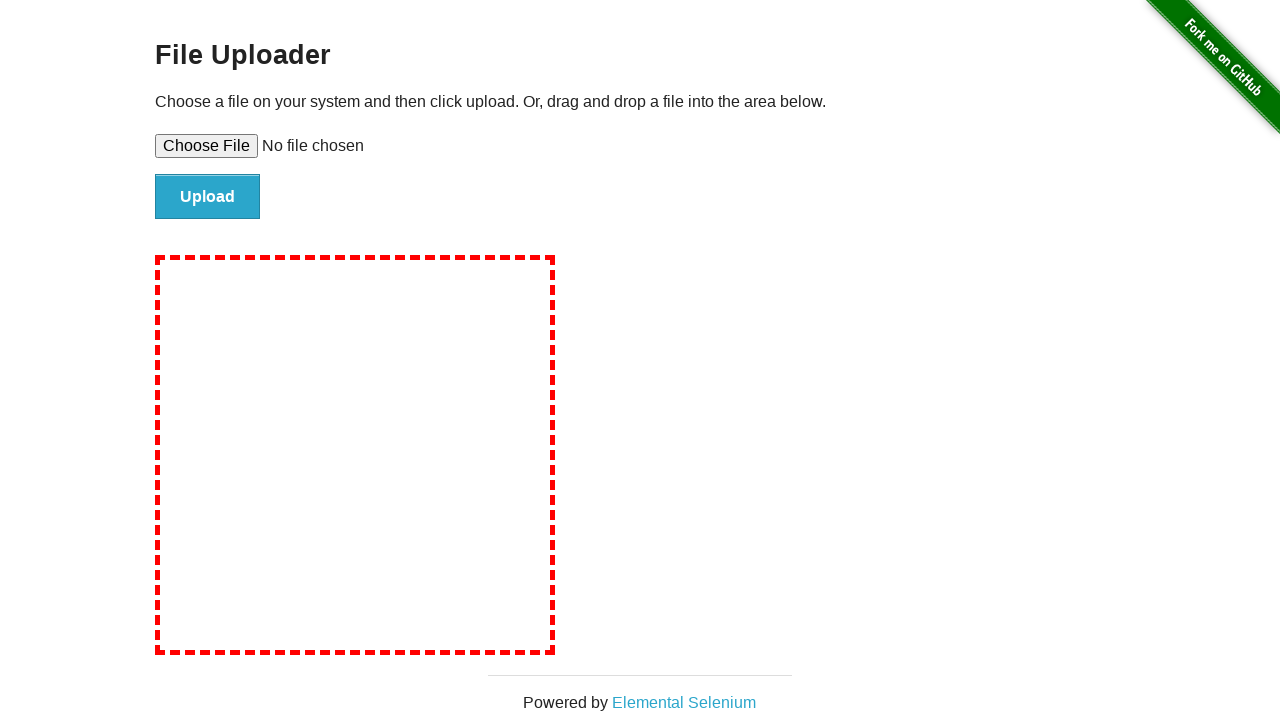

Selected file for upload via file input element
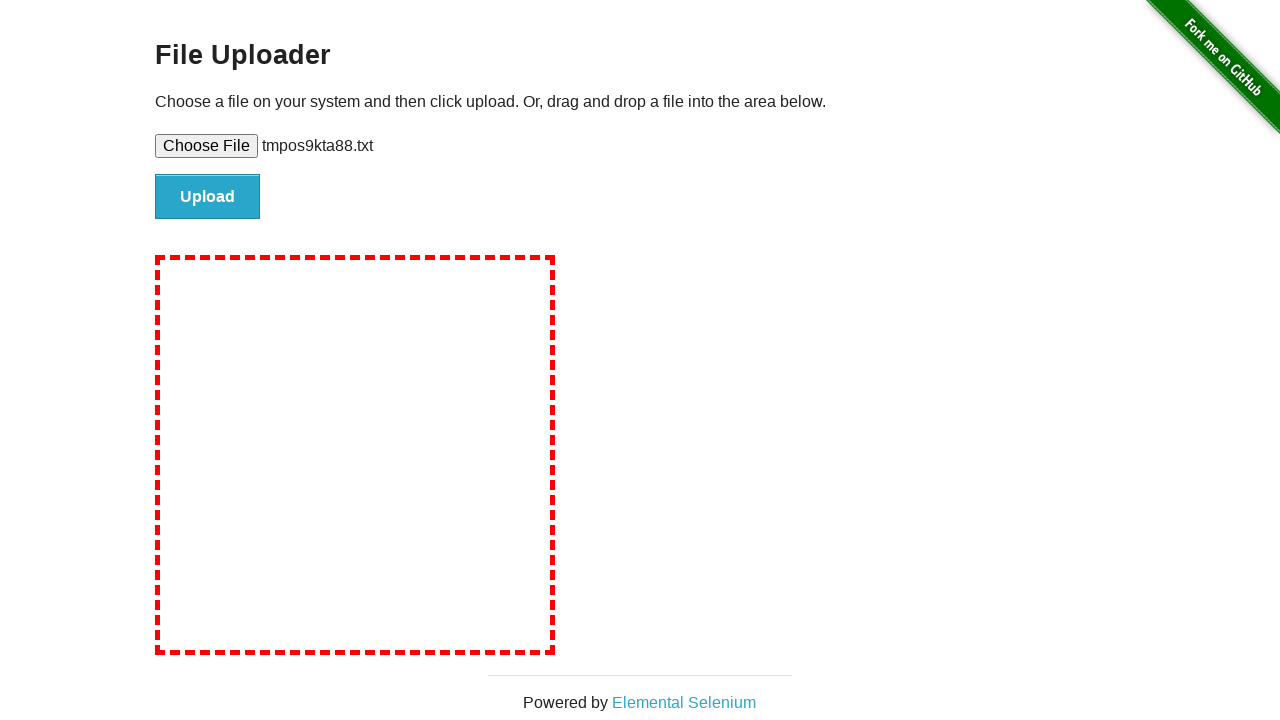

Clicked upload submit button at (208, 197) on input#file-submit
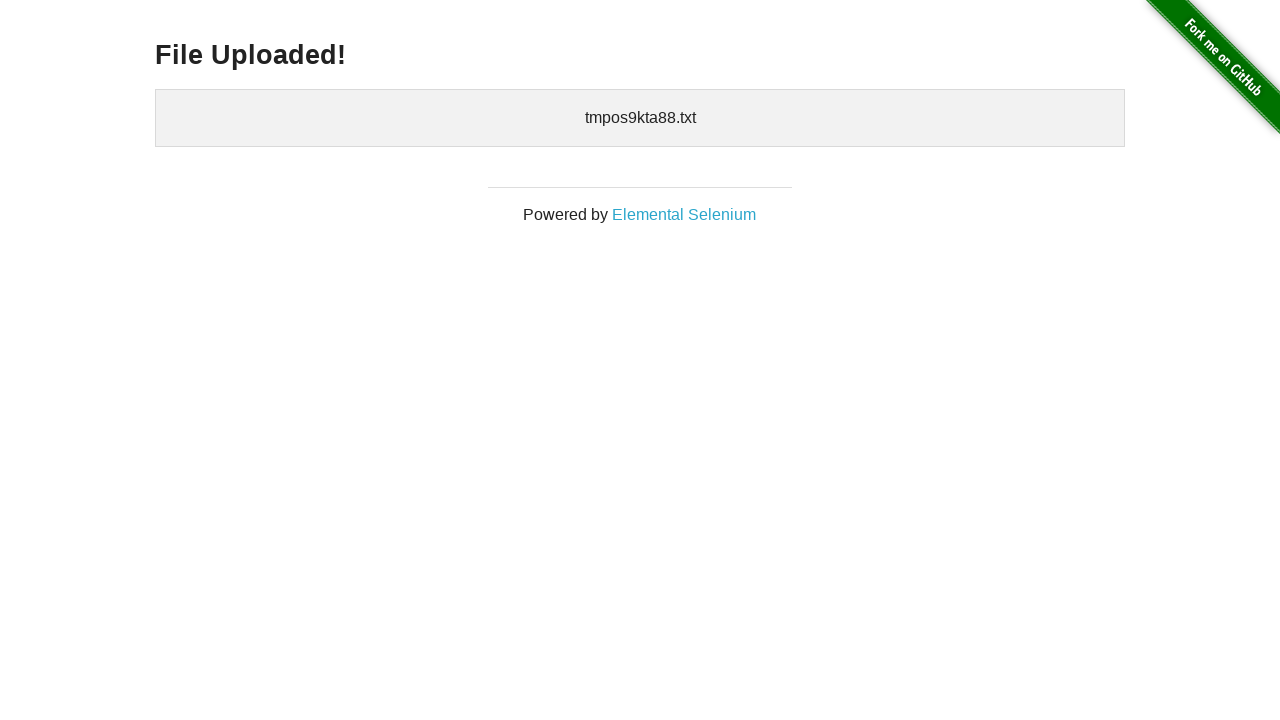

File upload completed and confirmation header appeared
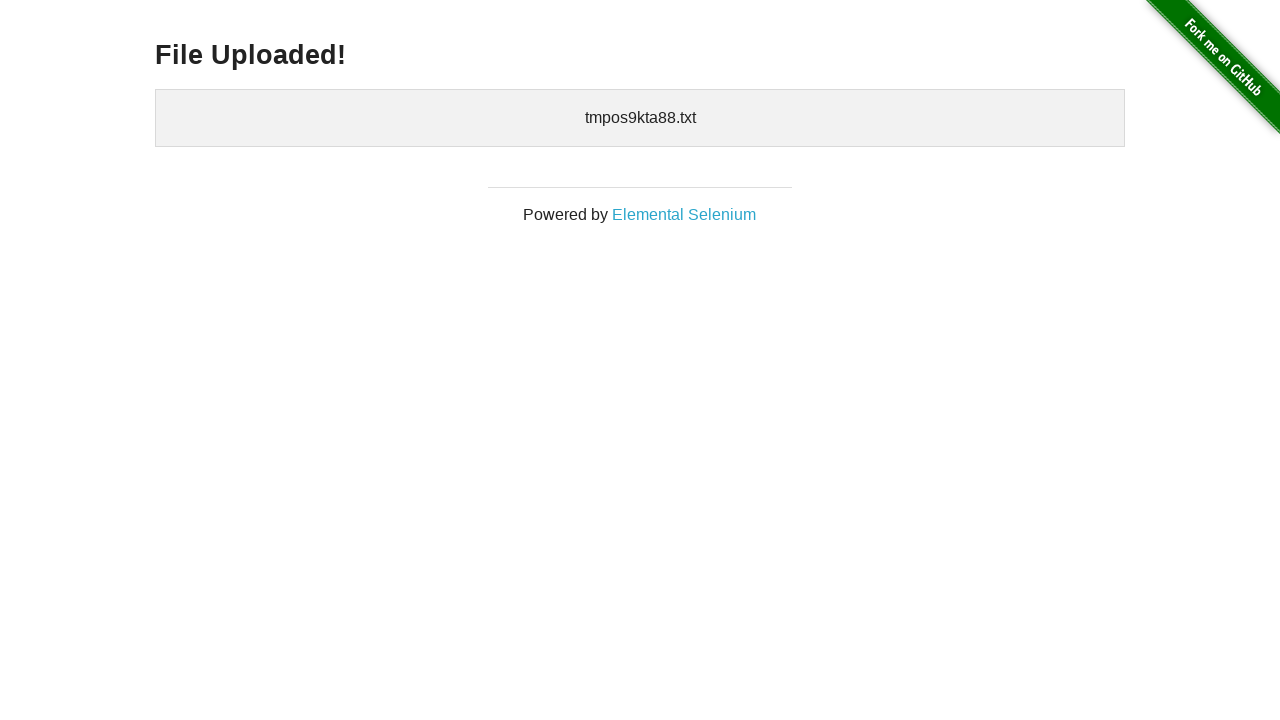

Cleaned up temporary test file
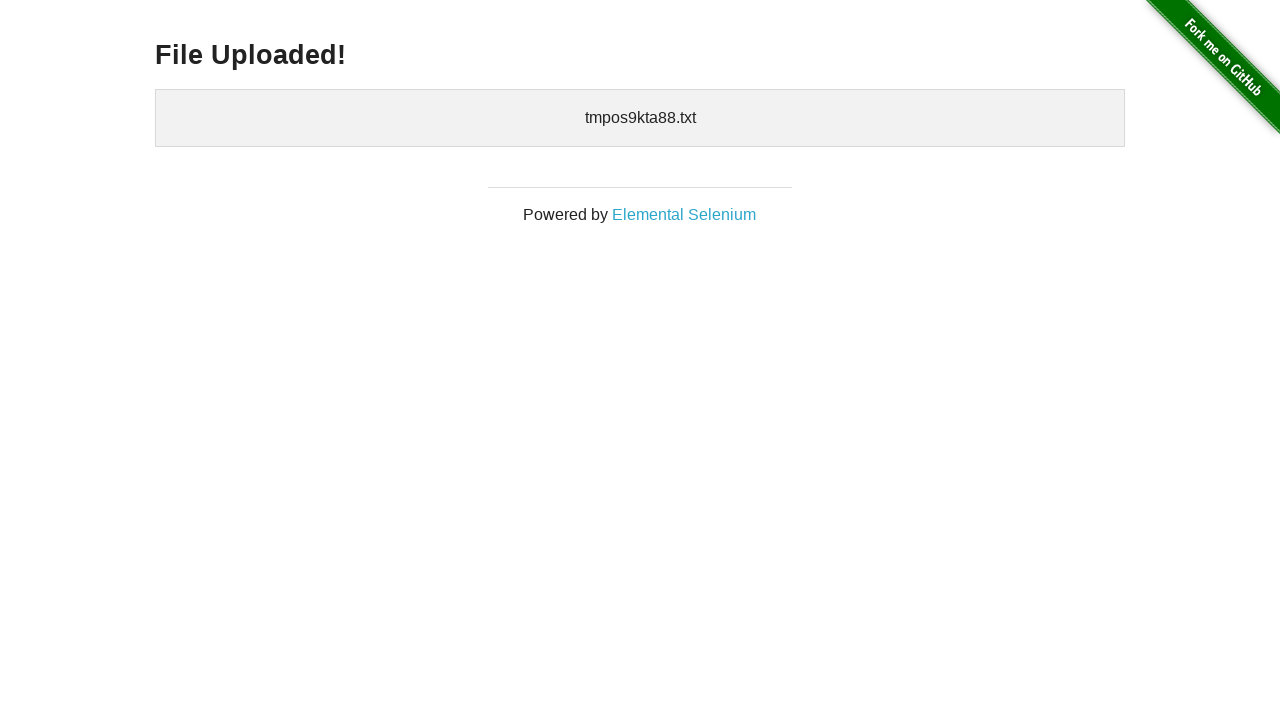

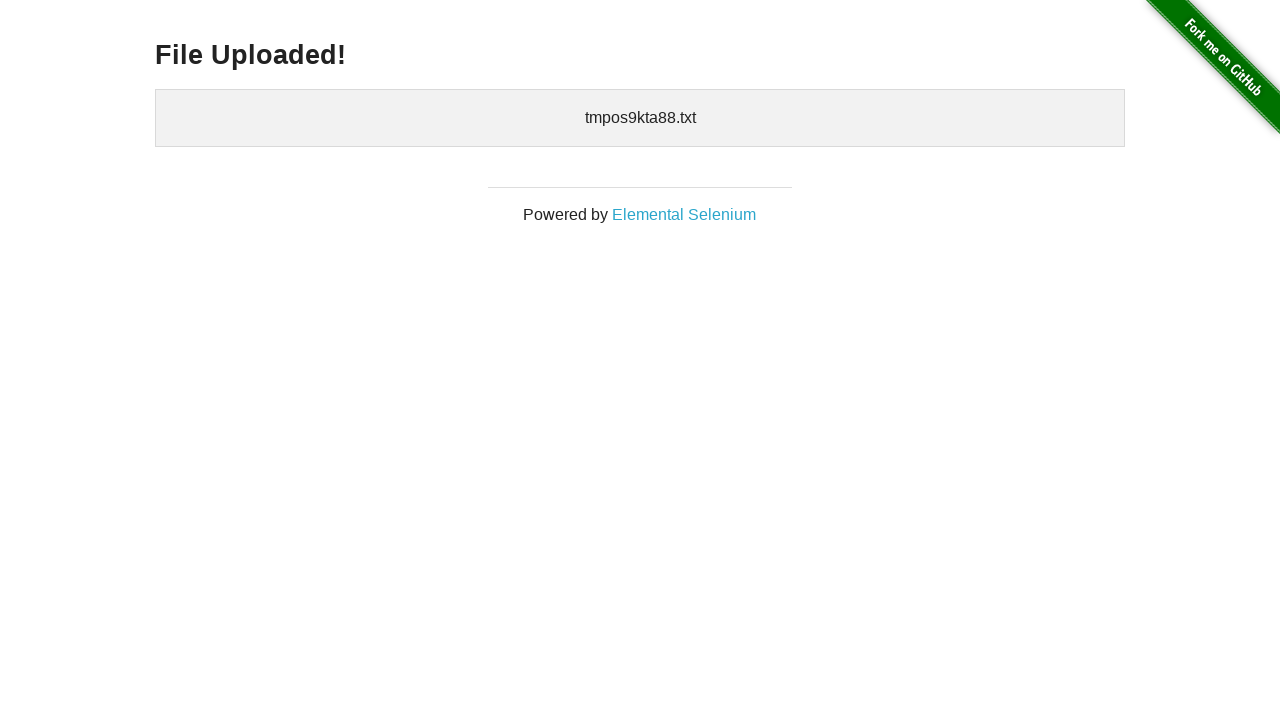